Tests dynamic button interactions by clicking a sequence of buttons that become enabled one after another, then verifies the completion message appears.

Starting URL: https://testpages.herokuapp.com/styled/dynamic-buttons-disabled.html

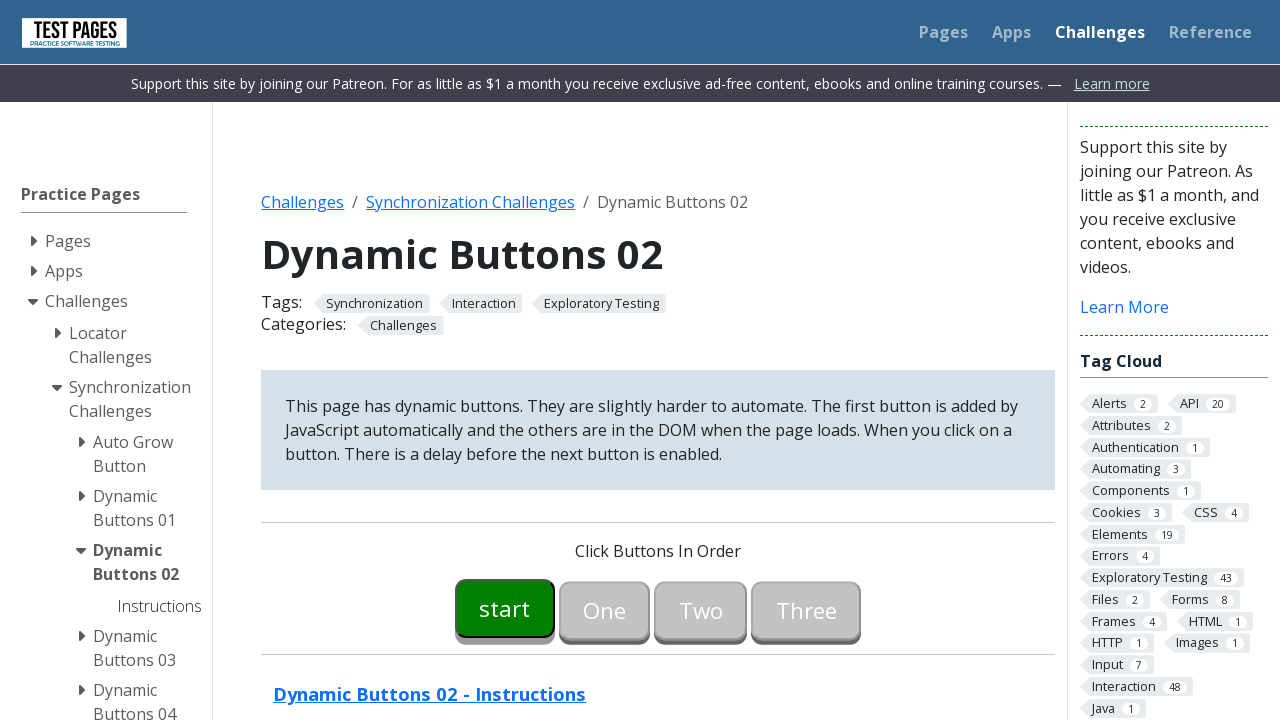

Waited for button00 to become enabled
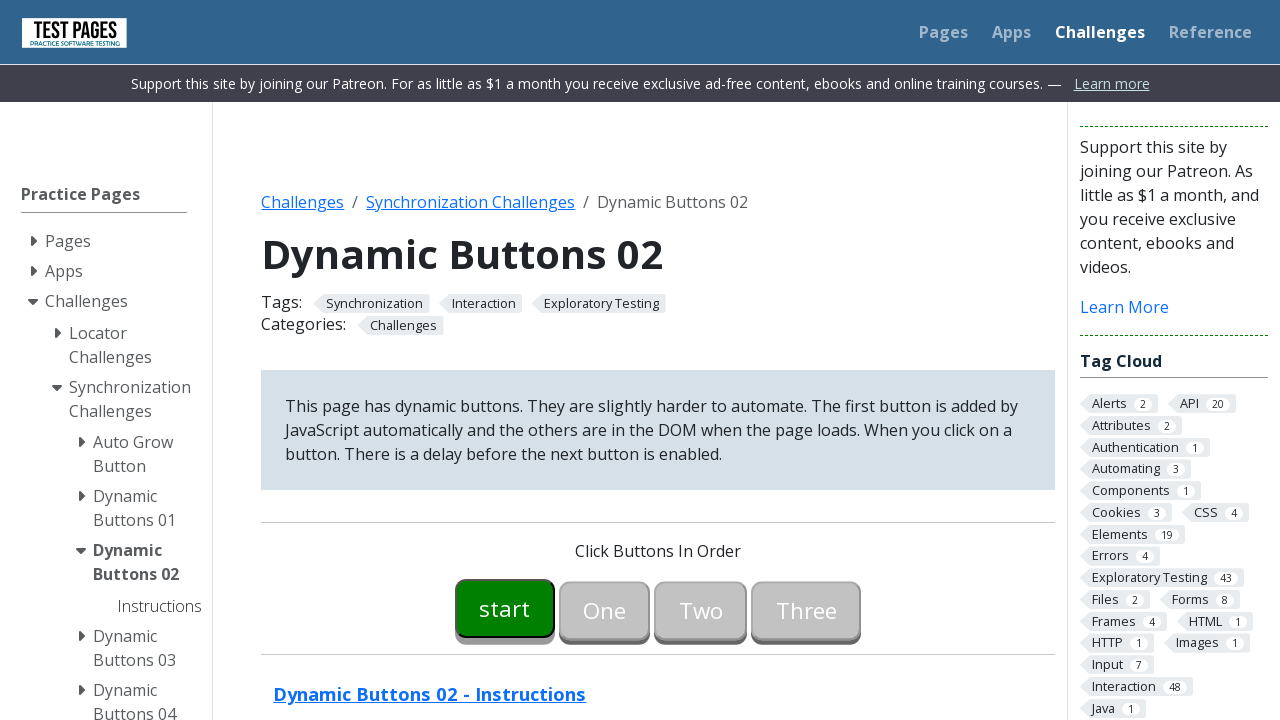

Clicked button00 at (505, 608) on #button00
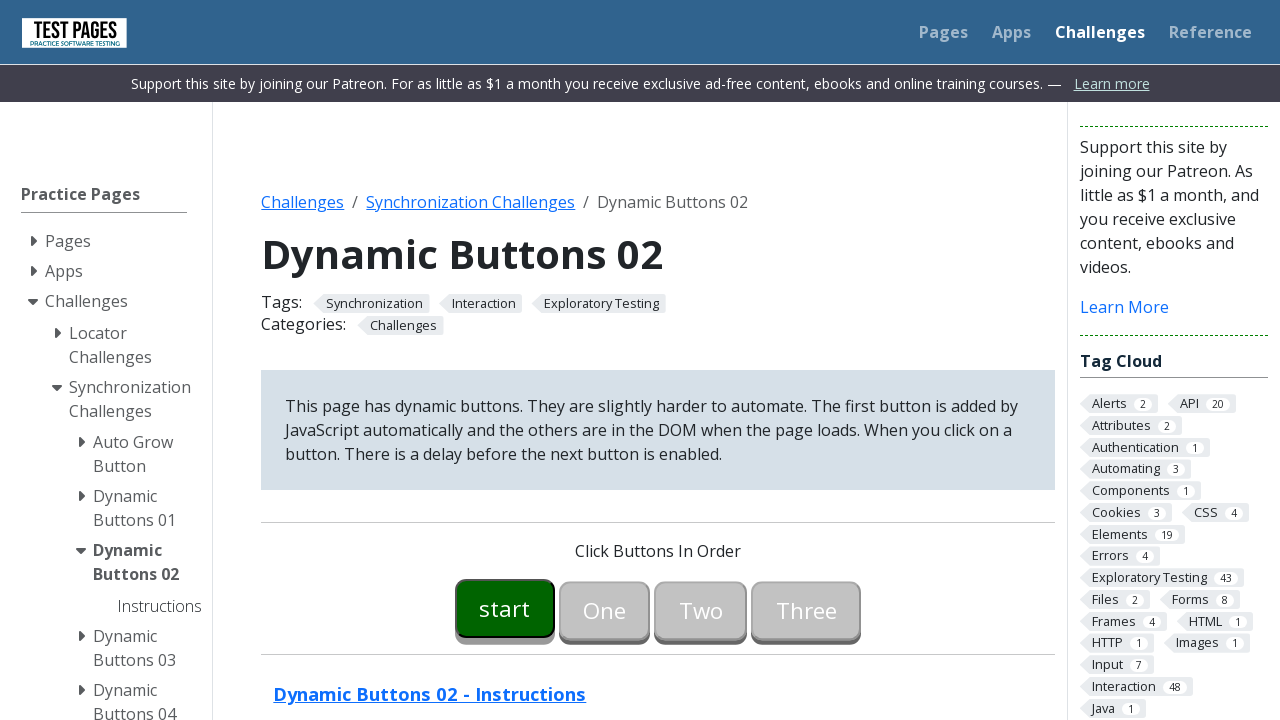

Waited for button01 to become enabled
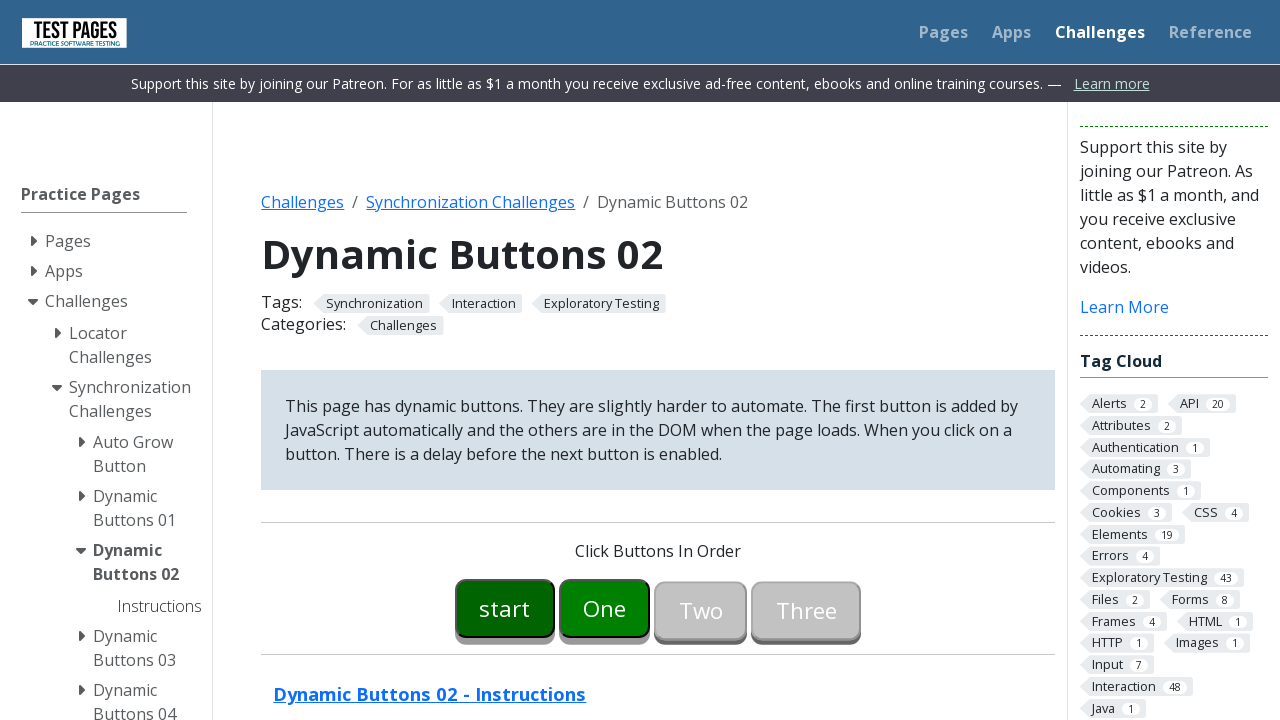

Clicked button01 at (605, 608) on #button01
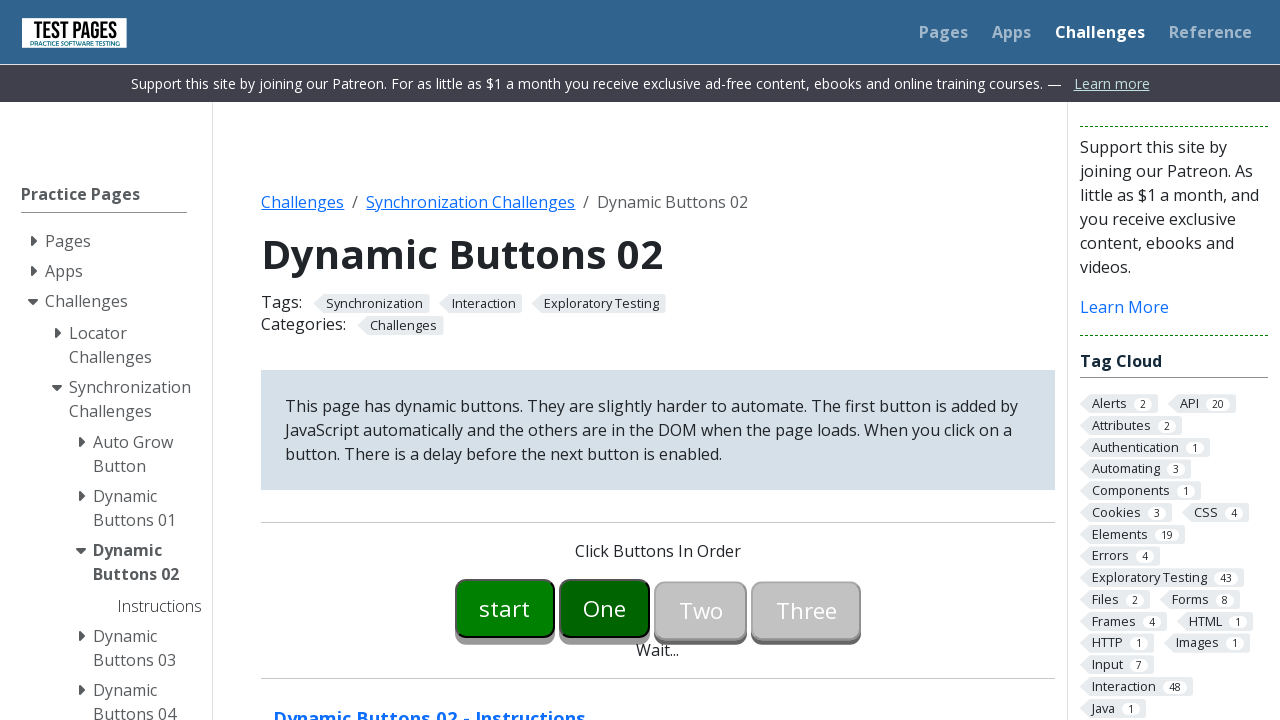

Waited for button02 to become enabled
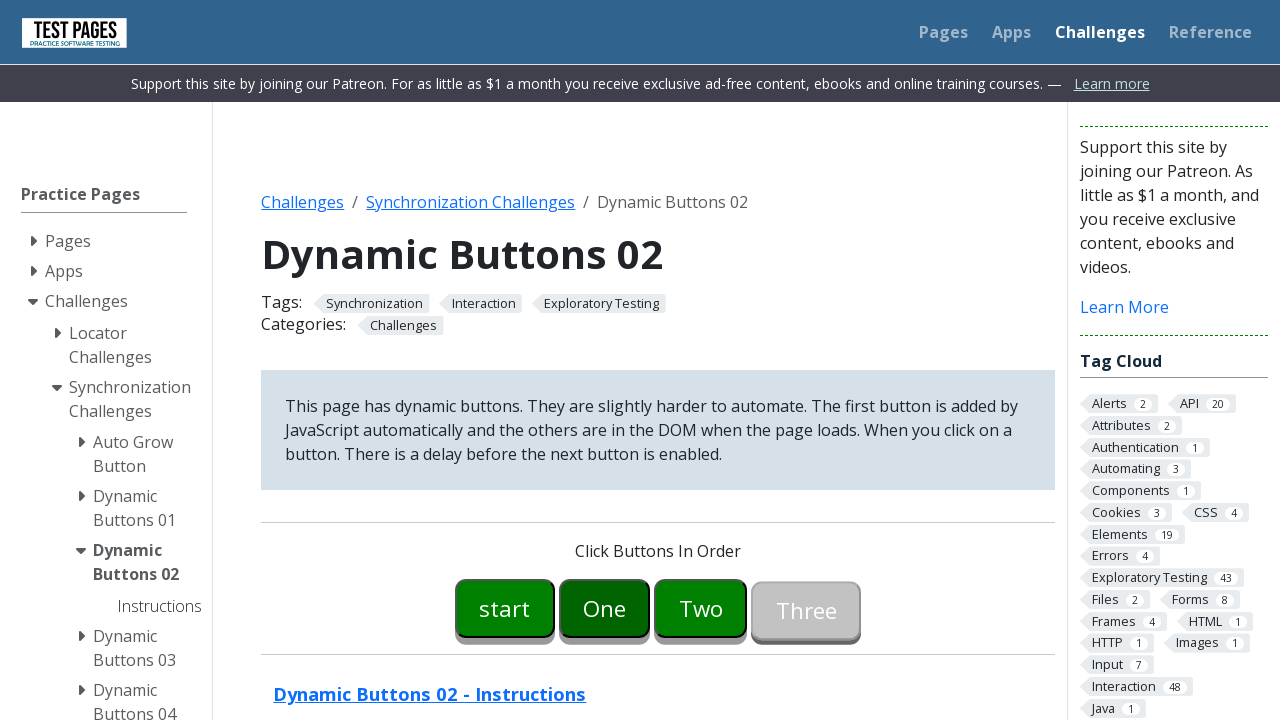

Clicked button02 at (701, 608) on #button02
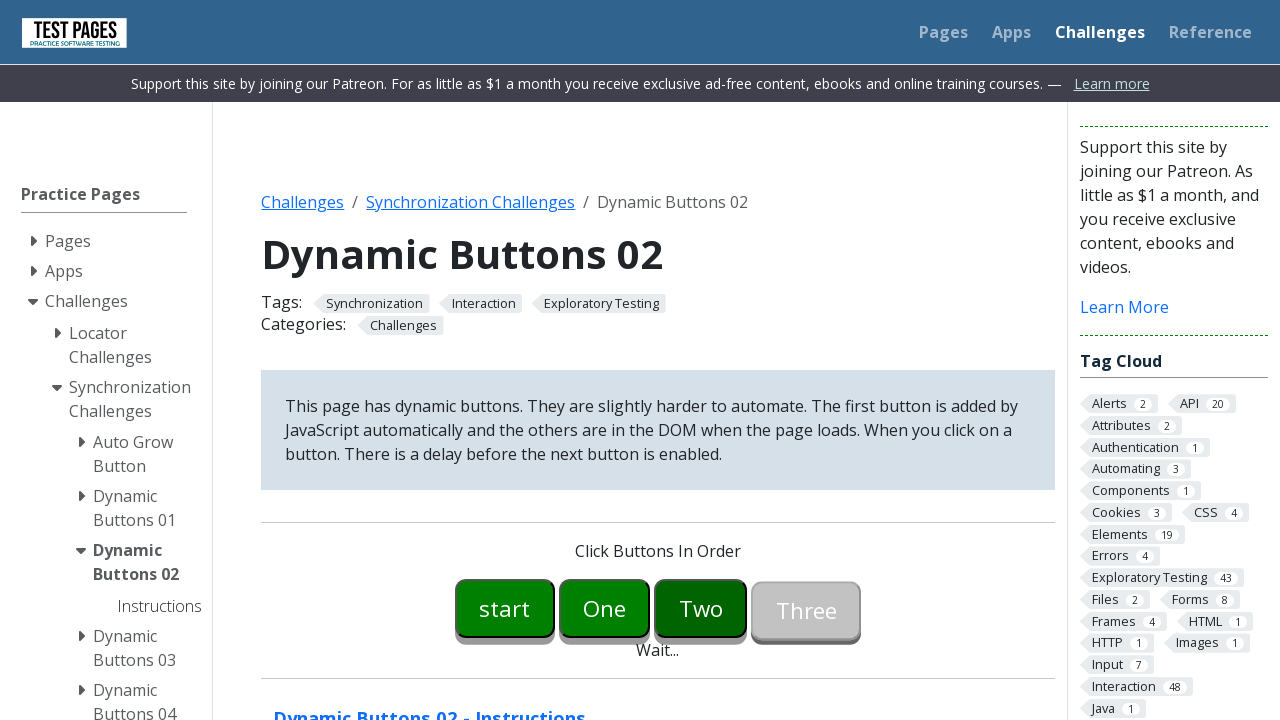

Waited for button03 to become enabled
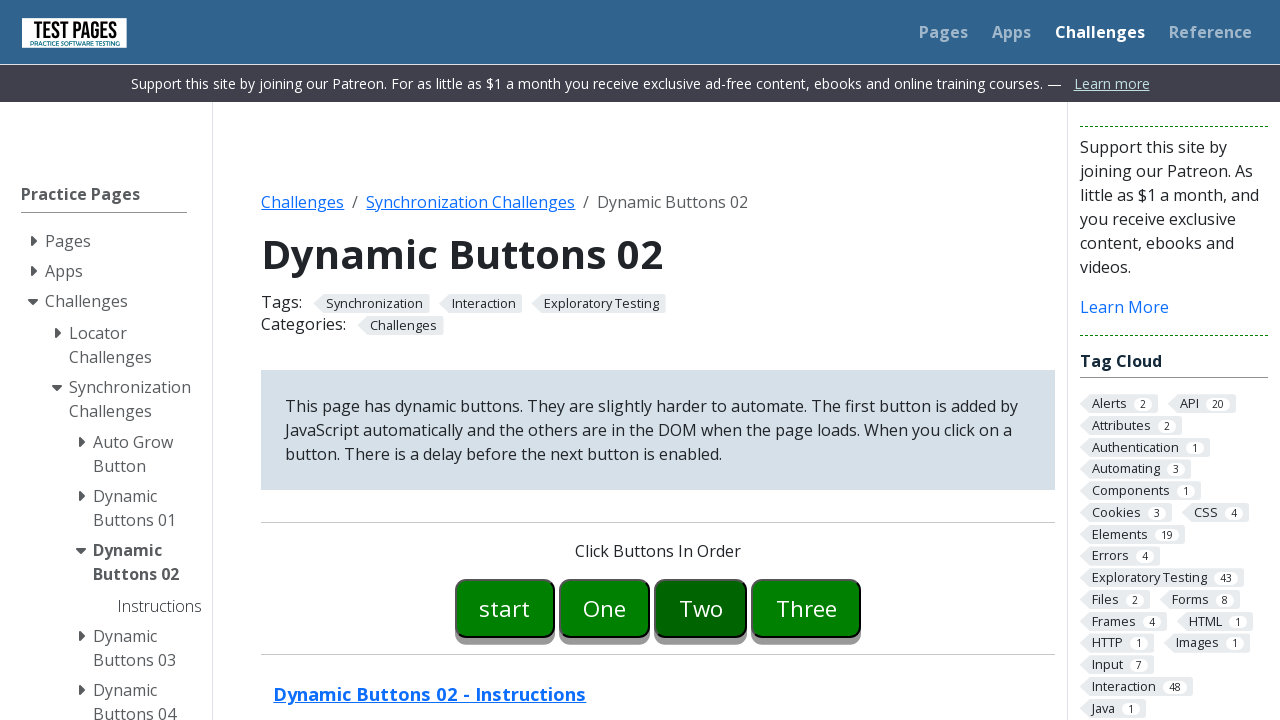

Clicked button03 at (806, 608) on #button03
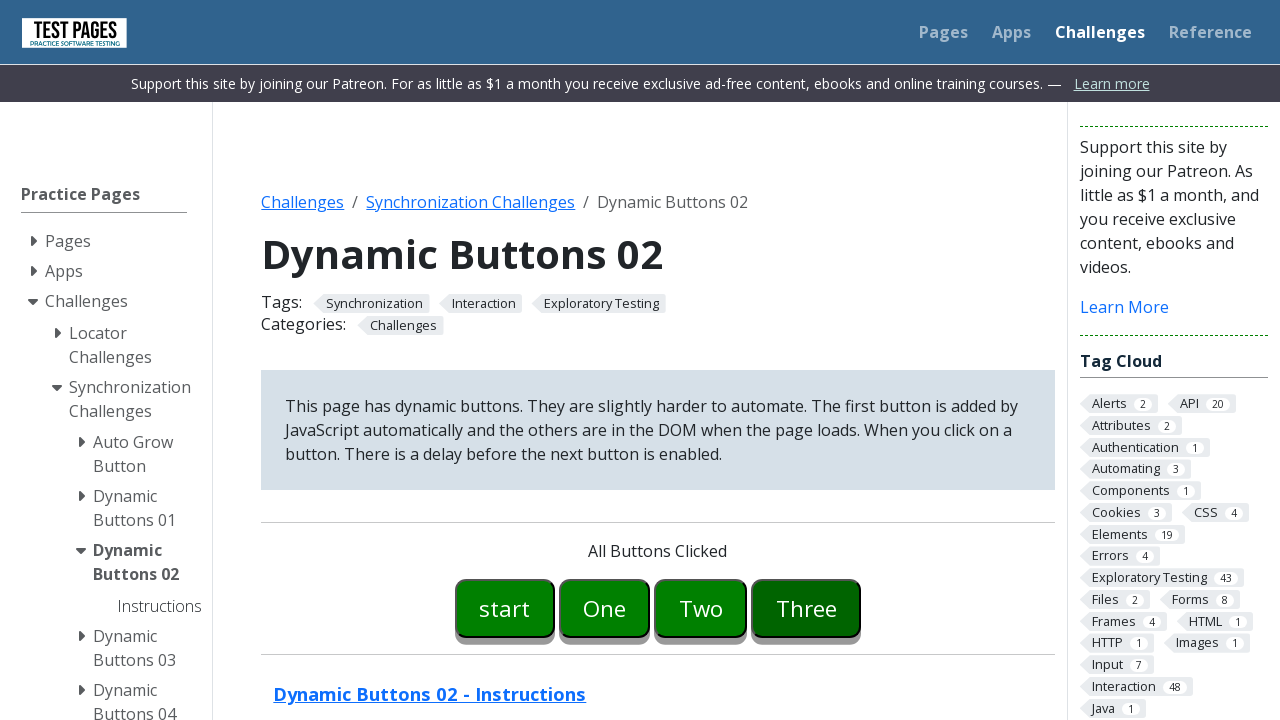

Wait message disappeared
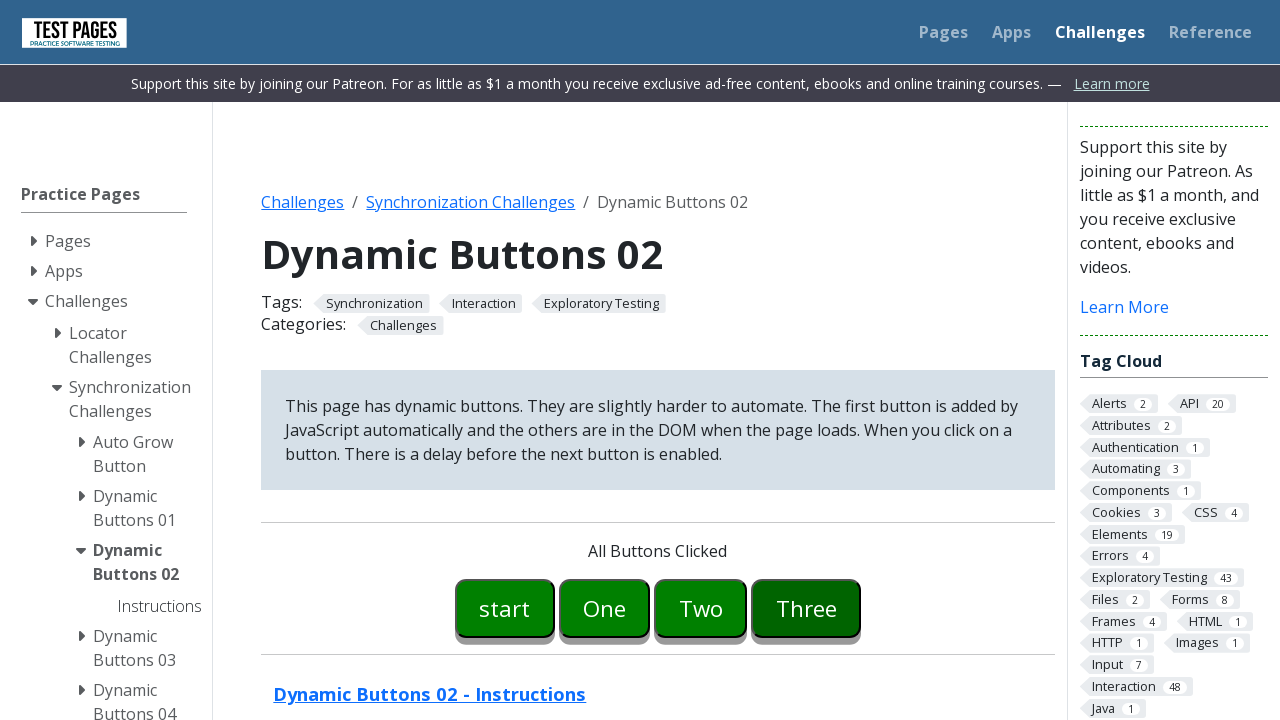

Completion message appeared - all buttons clicked successfully
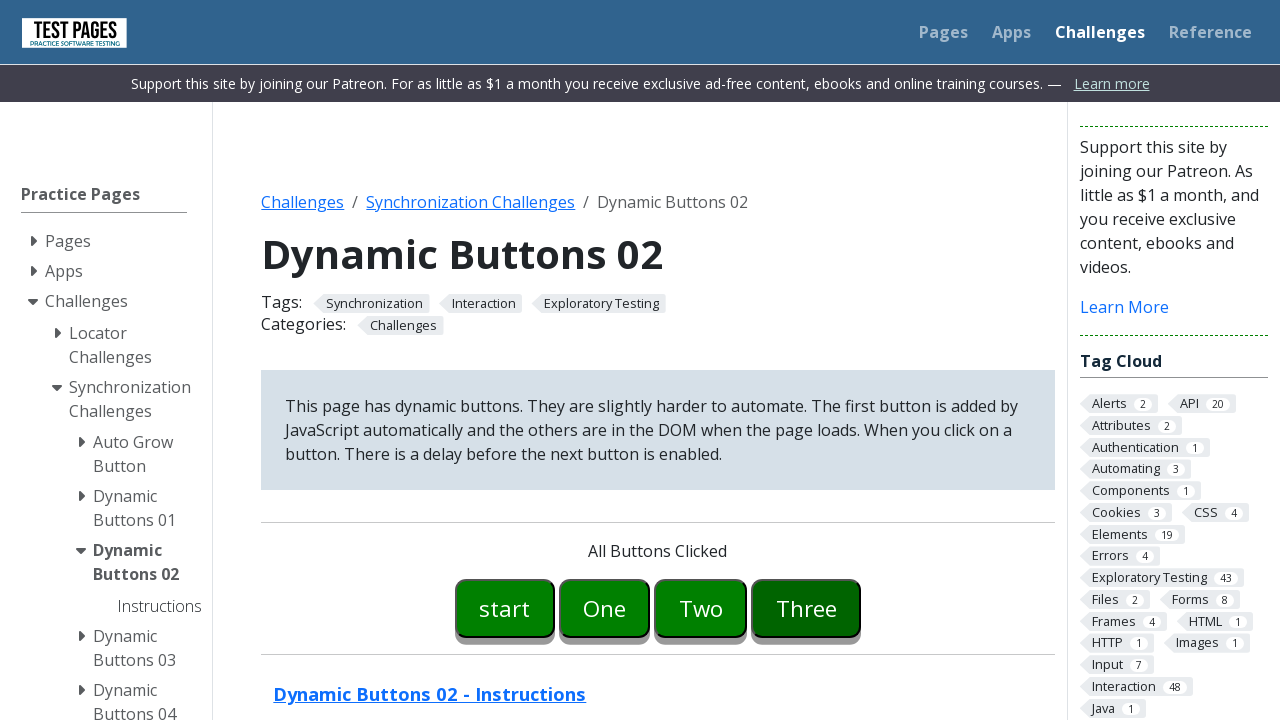

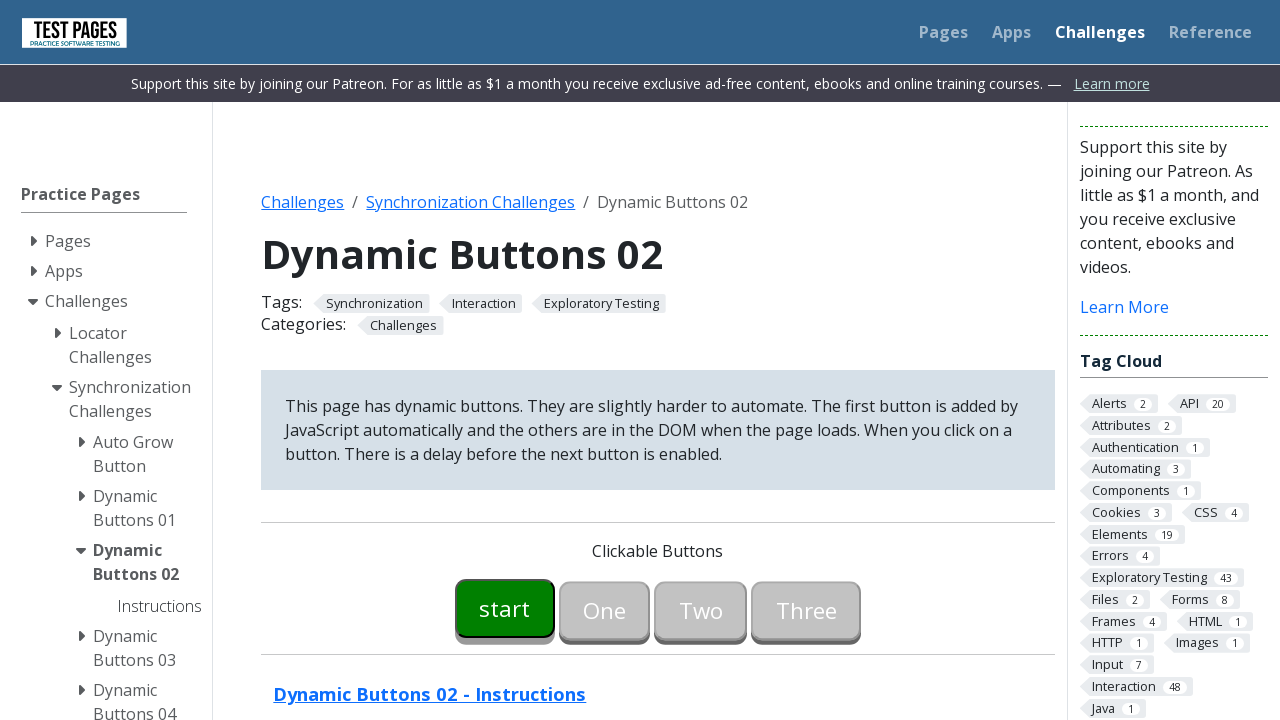